Tests clicking on Nokia phone product and verifying the price is displayed

Starting URL: https://www.demoblaze.com/

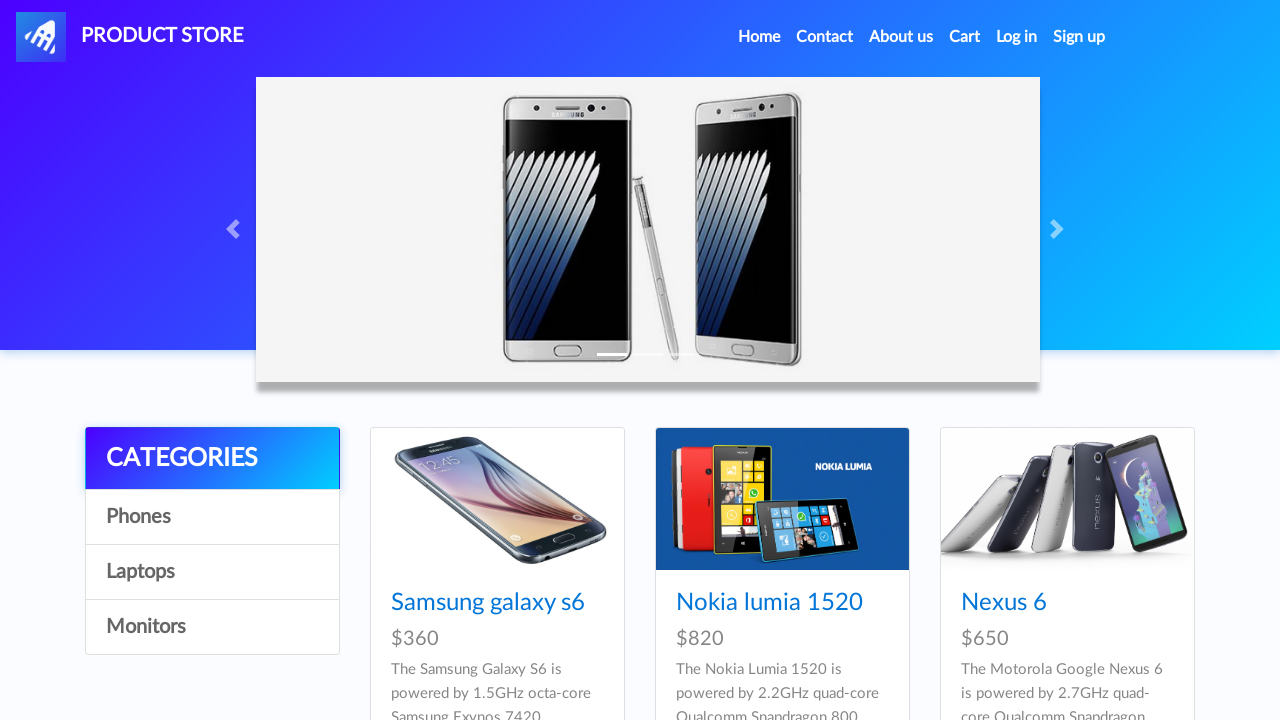

Clicked on Nokia phone product link at (782, 499) on xpath=//div/a[@href='prod.html?idp_=2']
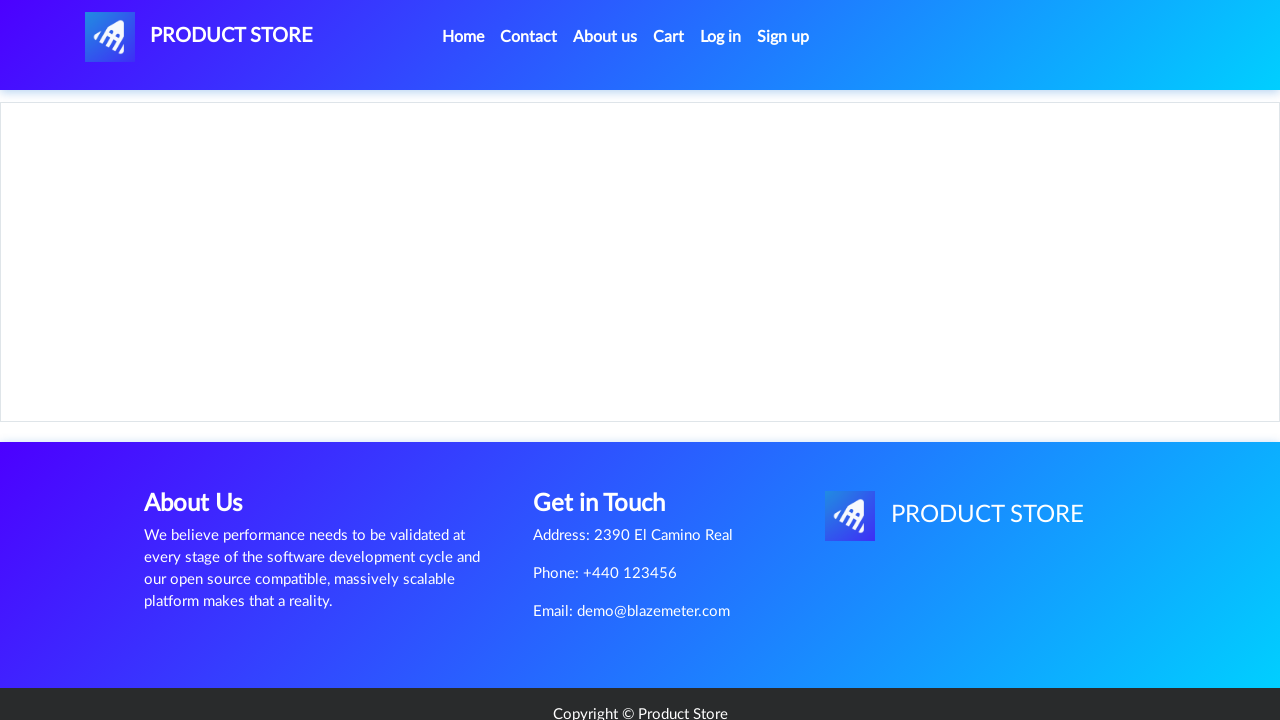

Verified Nokia phone price ($820) is displayed
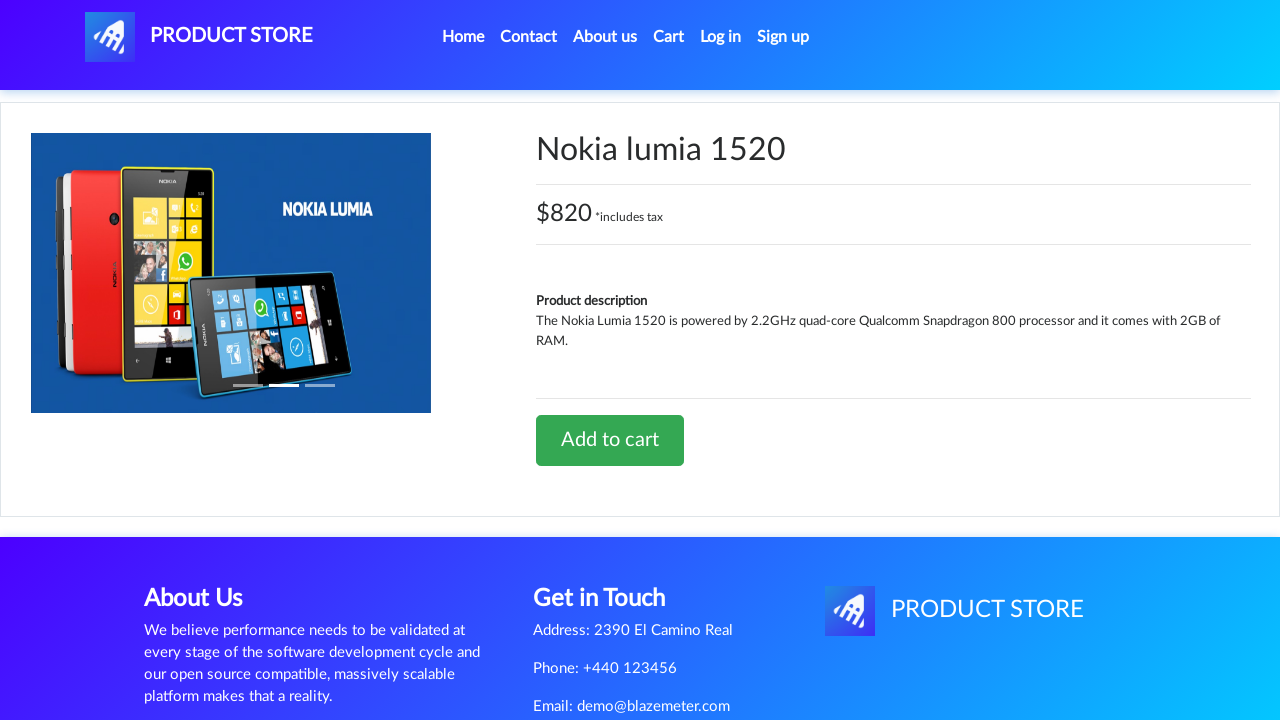

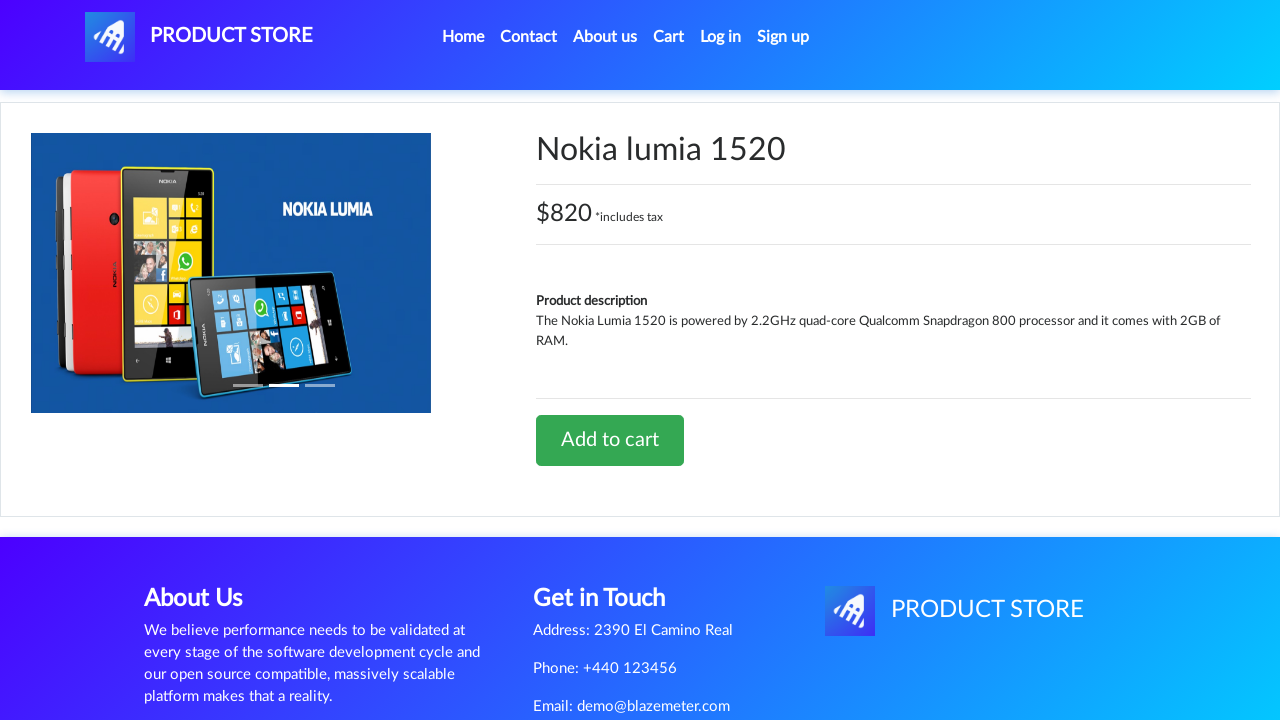